Tests radio button functionality on DemoQA website by selecting a radio button if it's not already selected

Starting URL: https://demoqa.com/radio-button

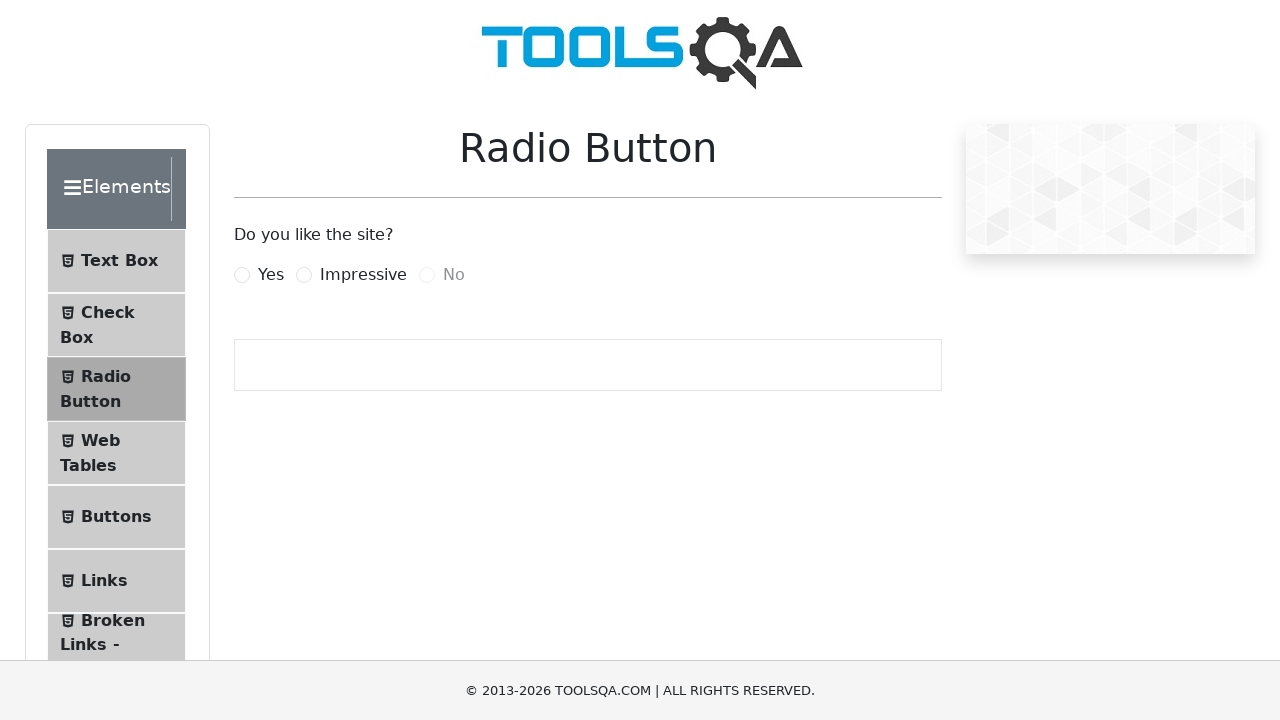

Waited for 'Yes' radio button to be present on the page
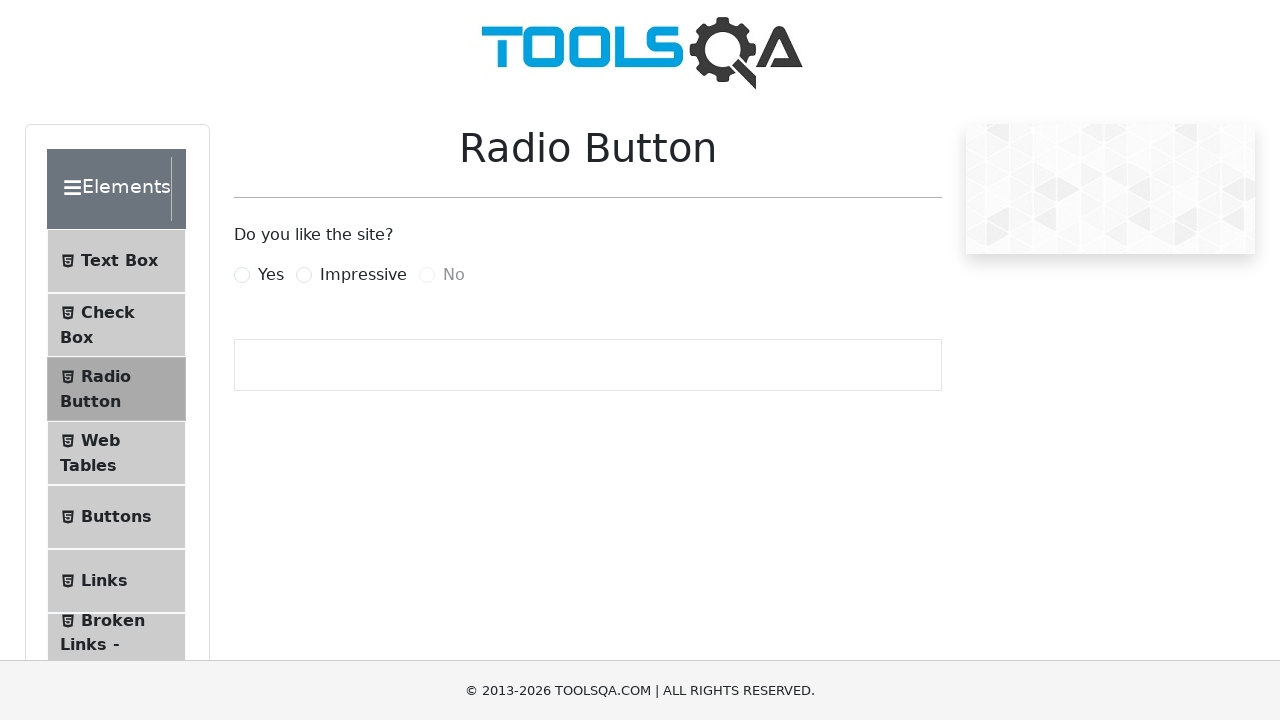

Located the 'Yes' radio button element
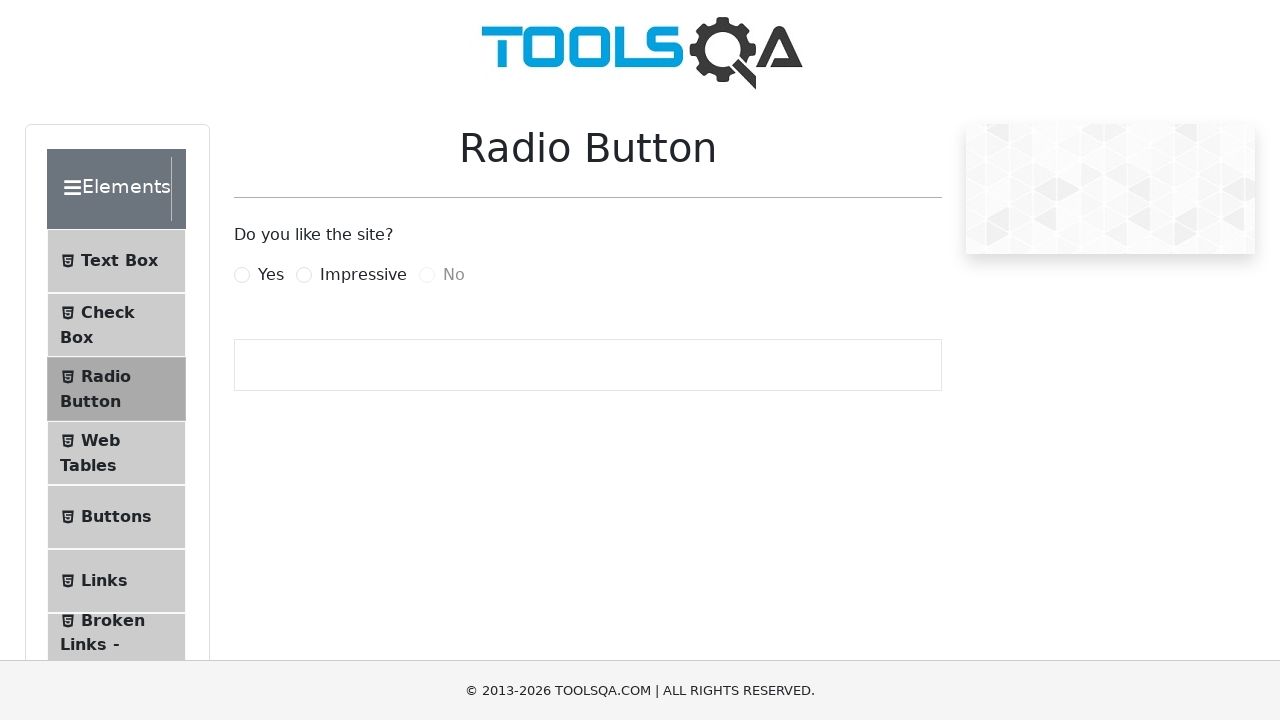

Radio button was not selected, clicked the 'Yes' radio button label at (271, 275) on label[for='yesRadio']
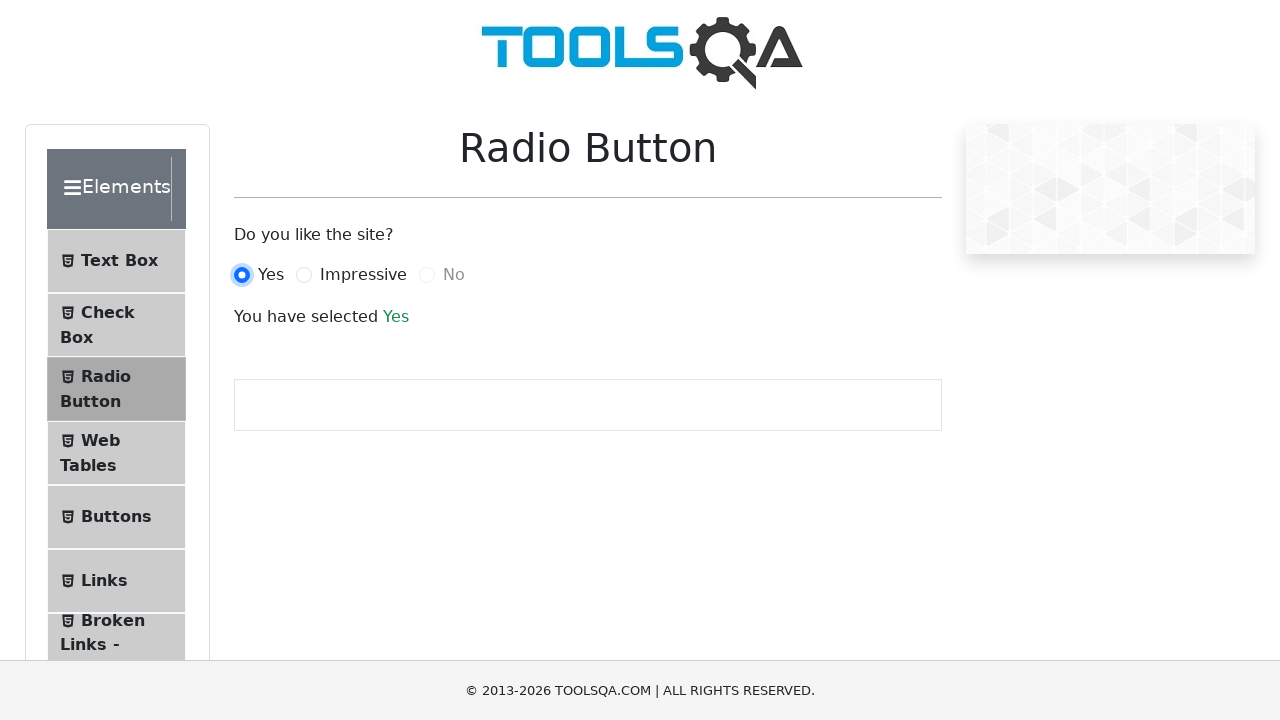

Verified successful radio button selection - success message appeared
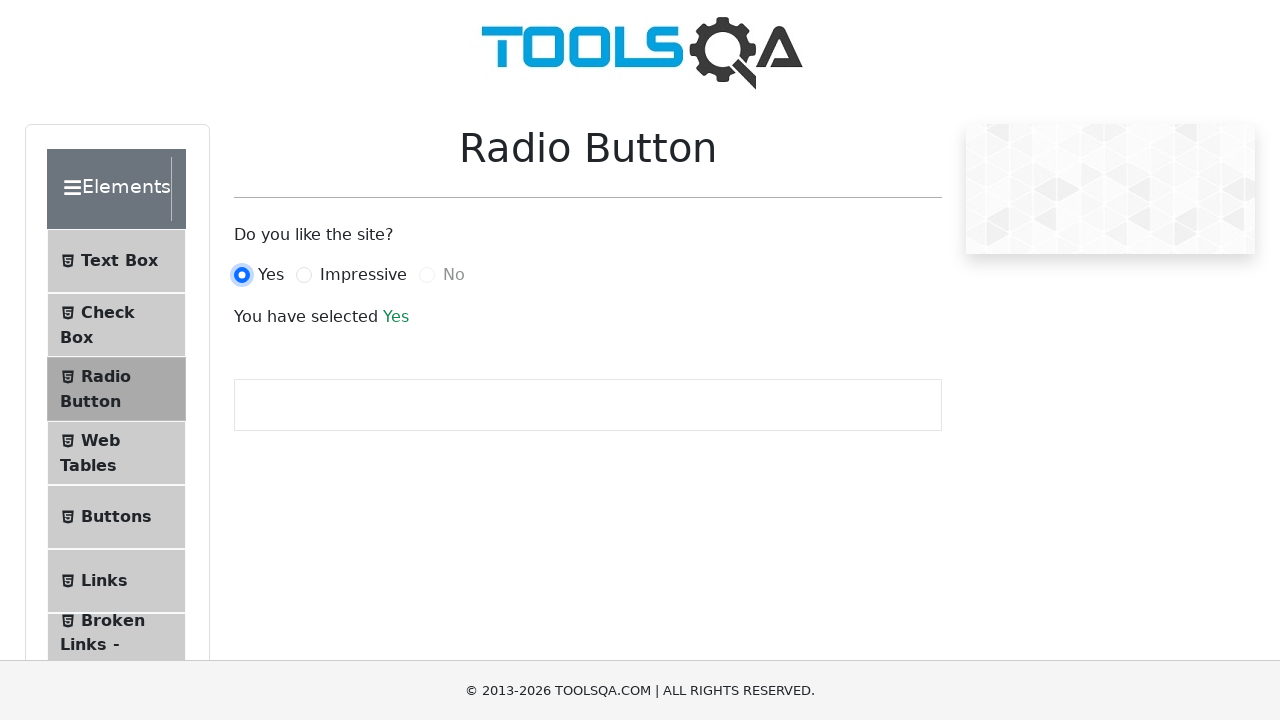

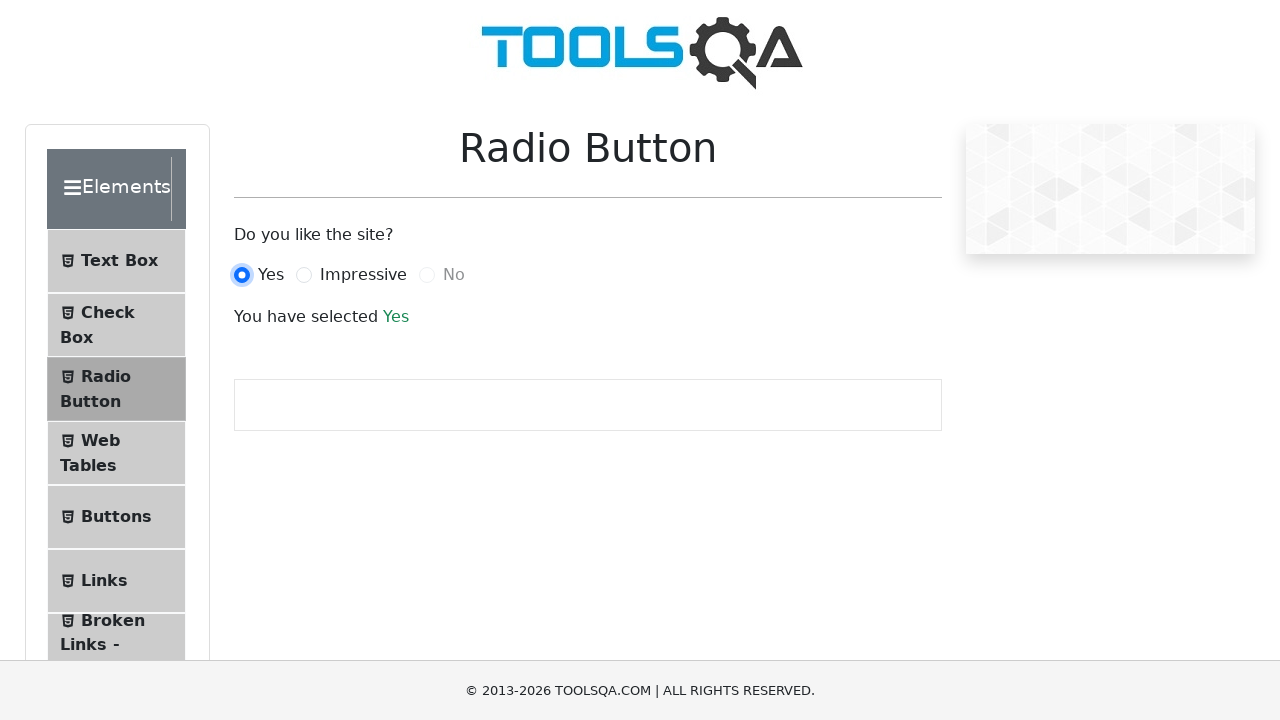